Tests a registration form by filling in required fields (name, surname, email, country, phone) and submitting the form, then verifies successful registration message is displayed

Starting URL: http://suninjuly.github.io/registration1.html

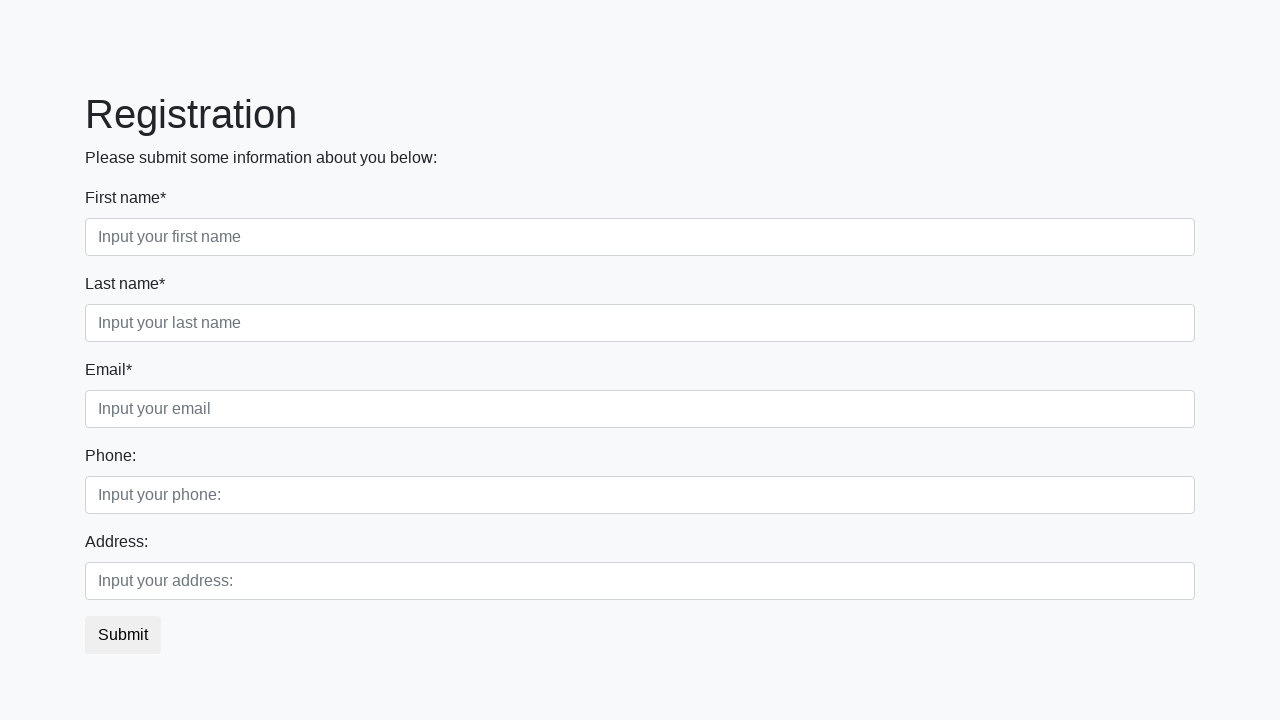

Filled first name field with 'Ivan' on .first_block .first
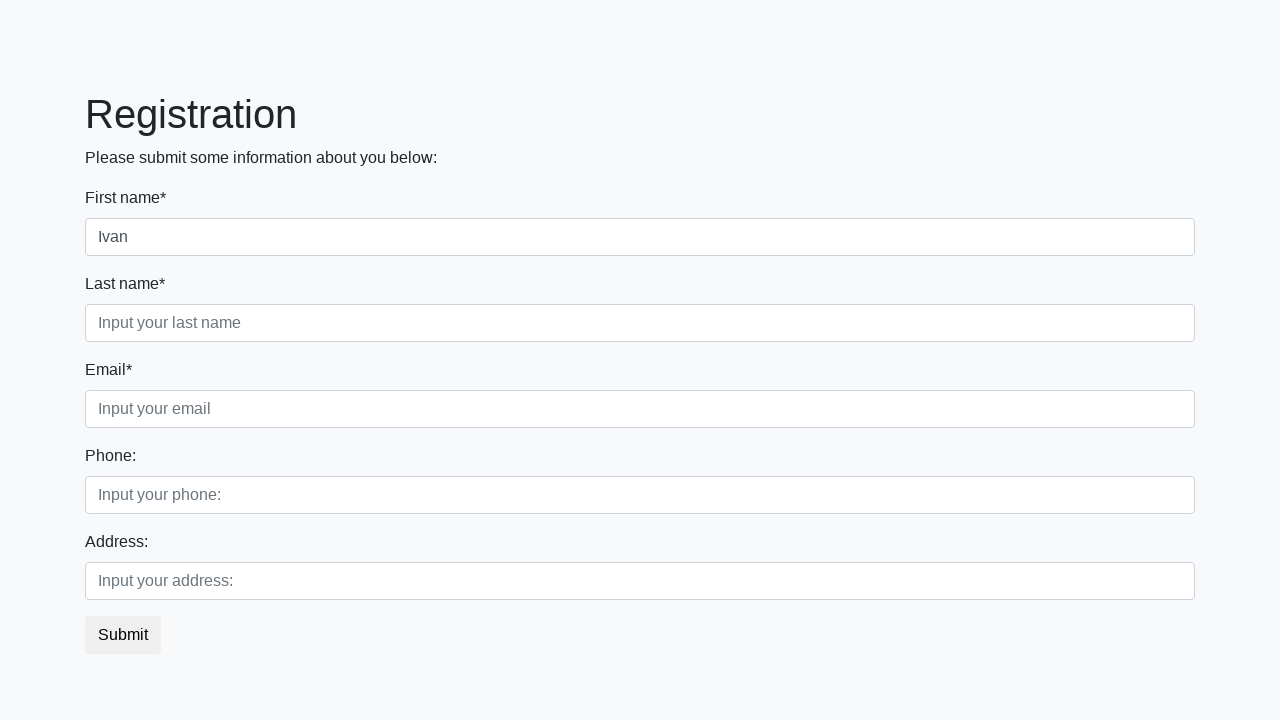

Filled last name field with 'Petrov' on .first_block .second
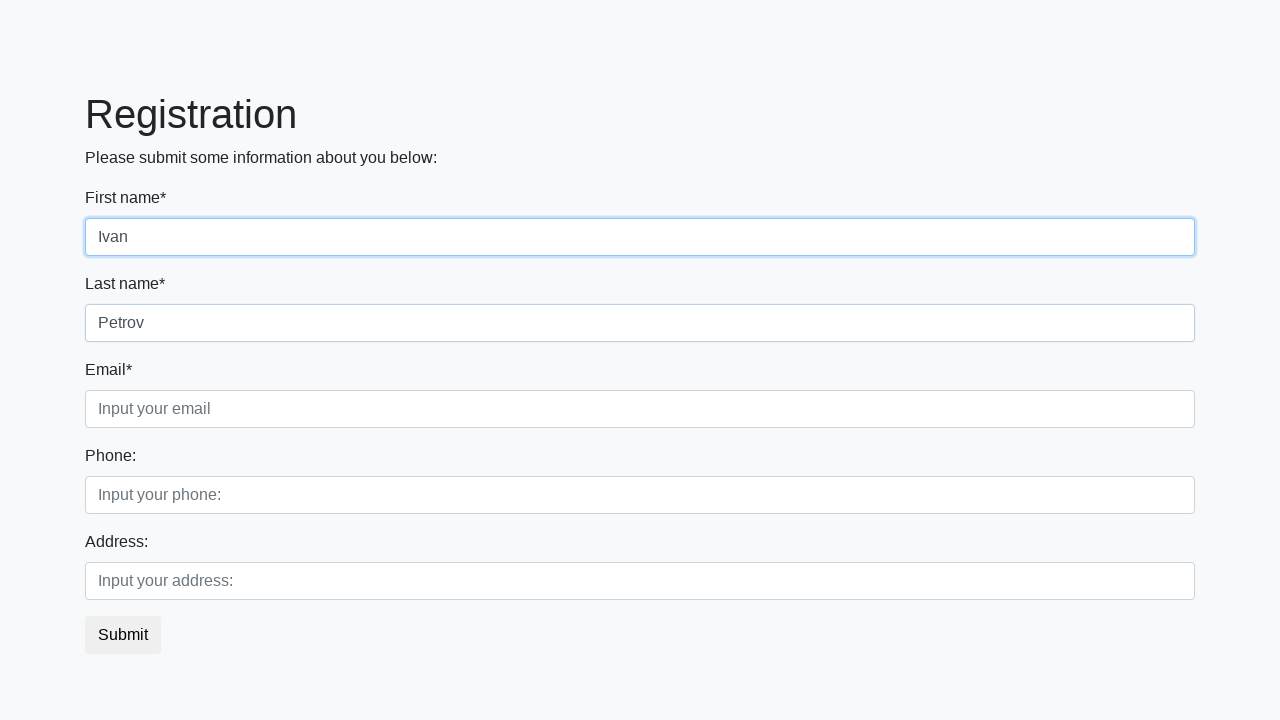

Filled email field with 'myemail@gmail.com' on .first_block .third
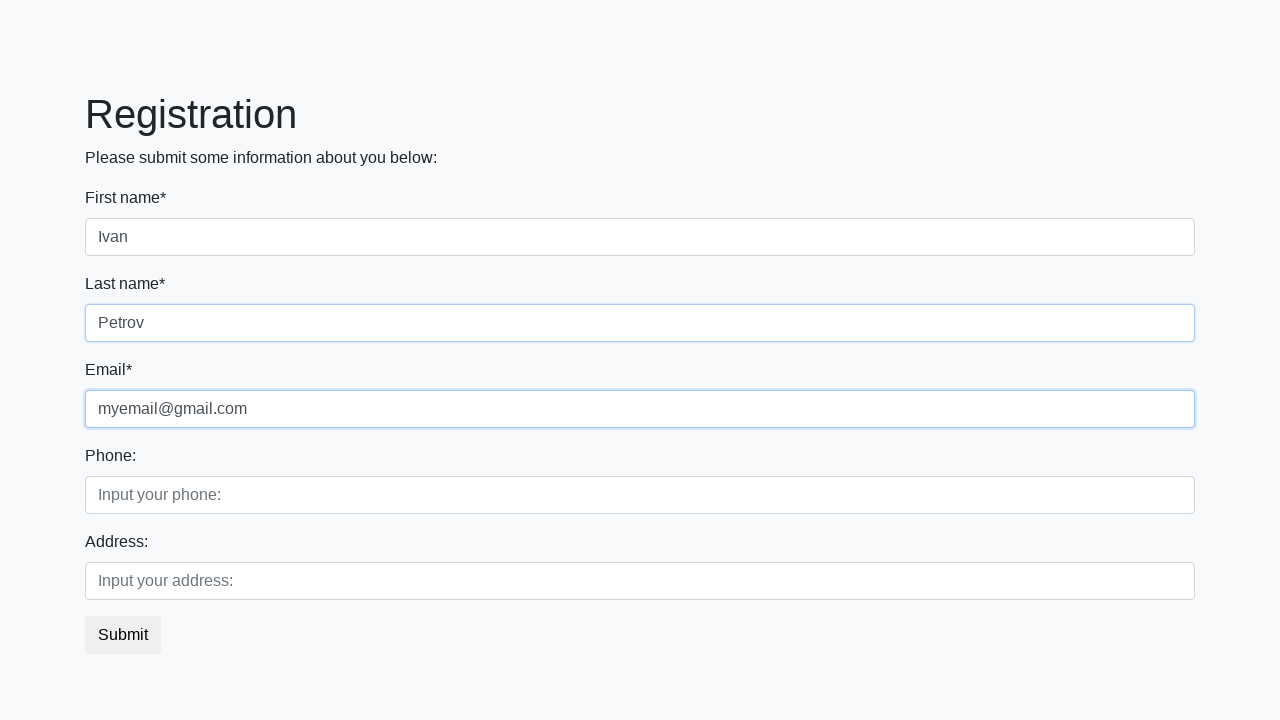

Filled country field with 'Russia' on .second_block .first
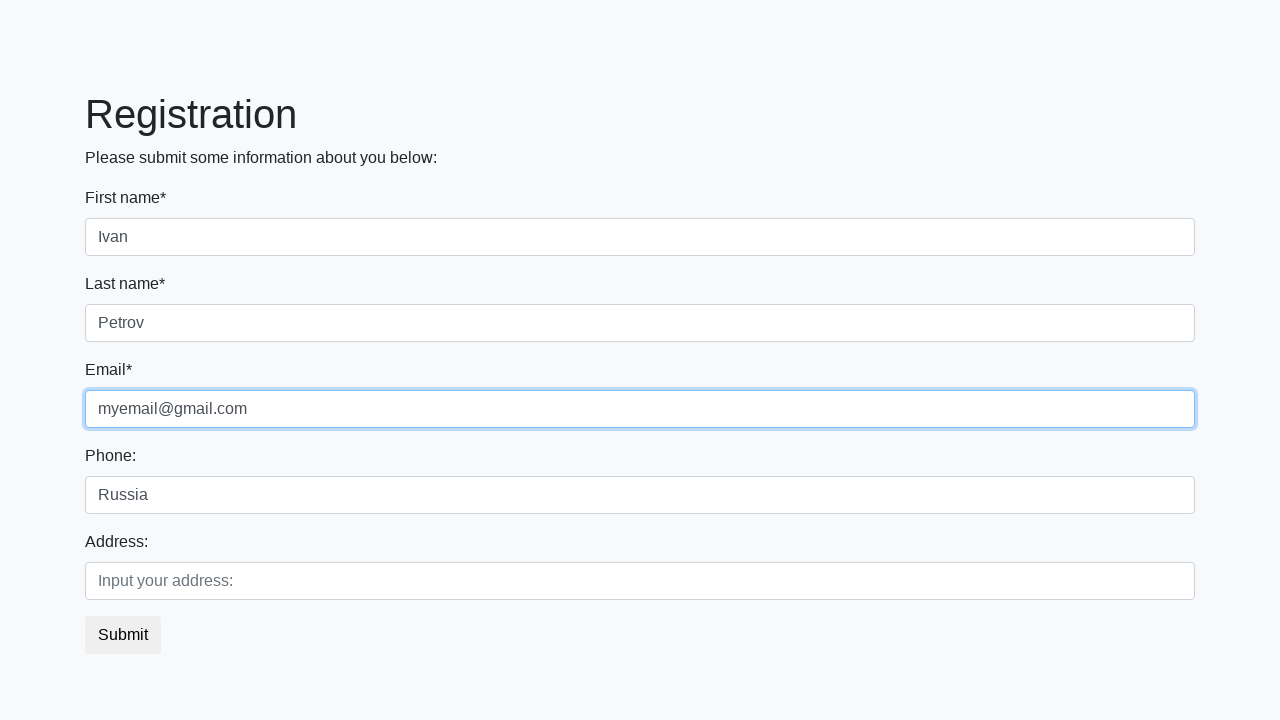

Filled phone field with '099 024 58 53' on .second_block .second
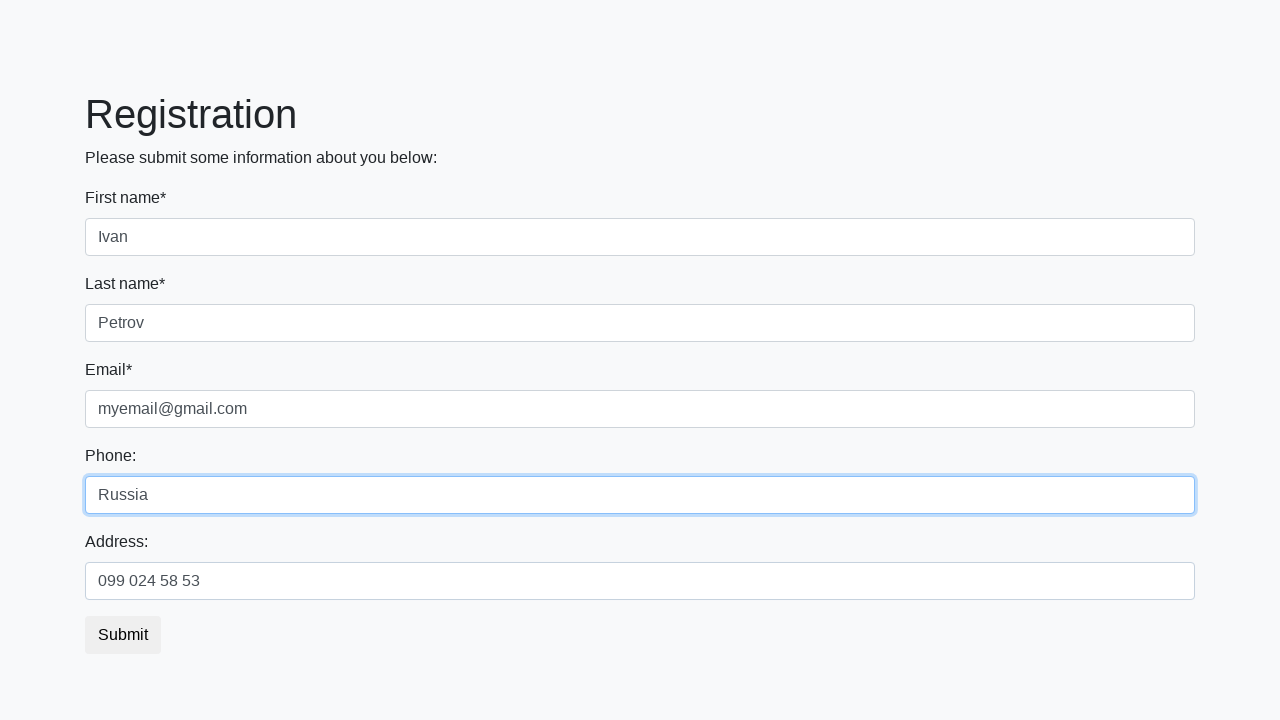

Clicked submit button to register at (123, 635) on button.btn
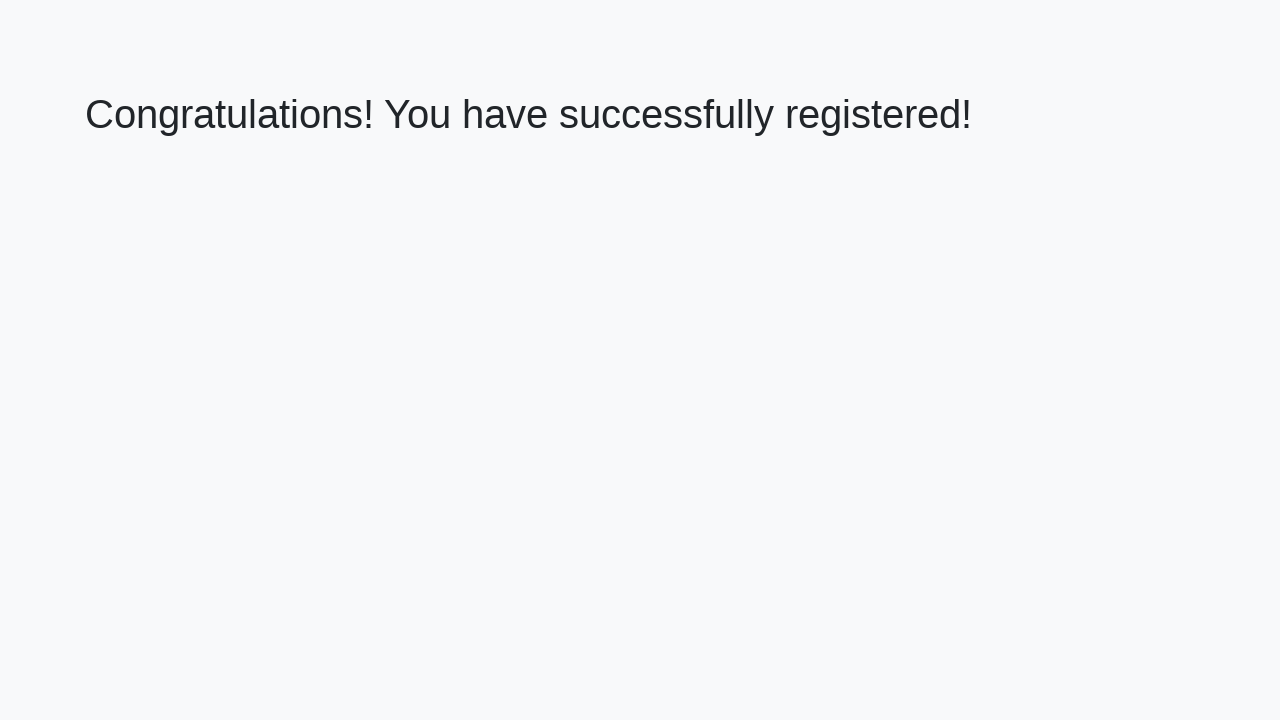

Verified successful registration message displayed
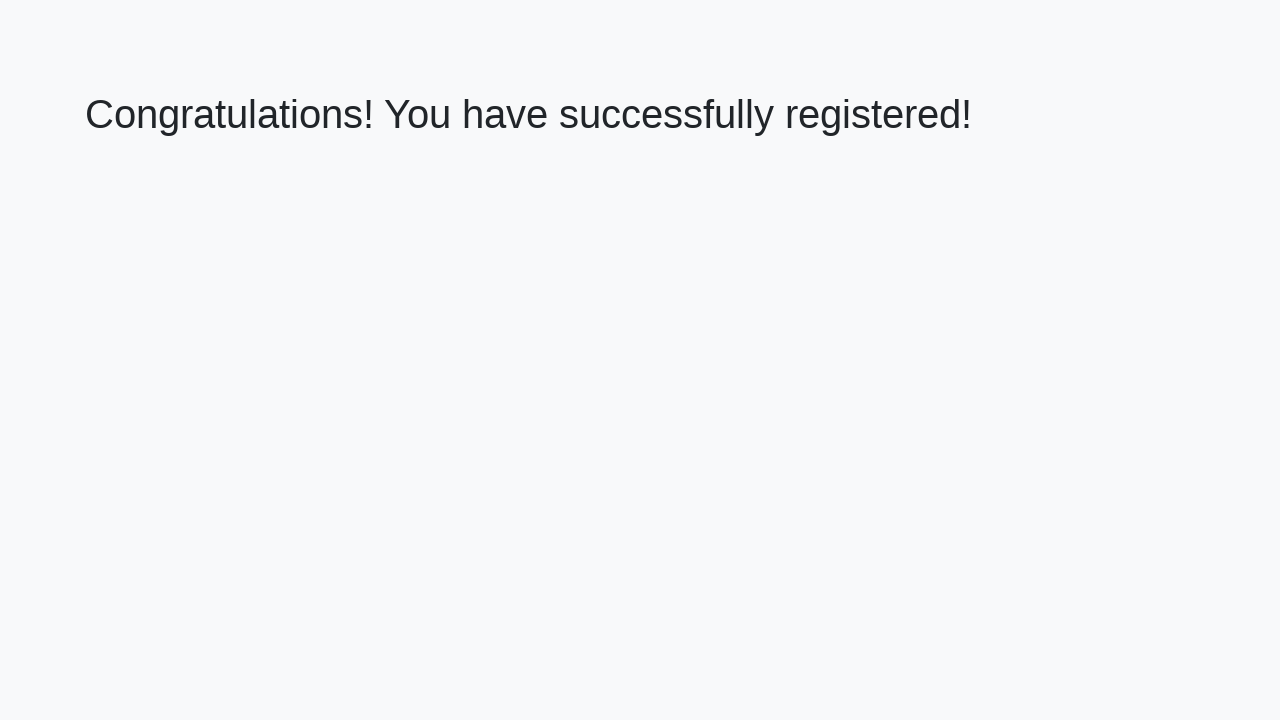

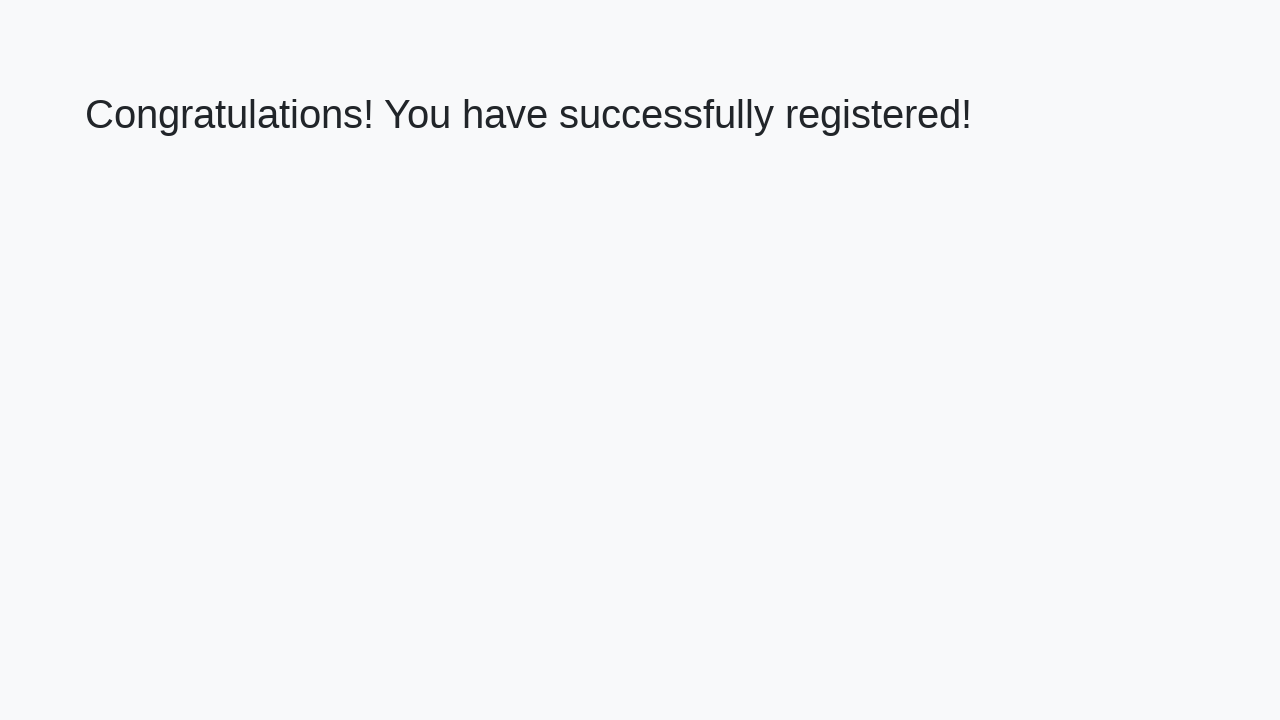